Tests QR code generation functionality by entering a URL, clicking the generate button, and then clicking the download button

Starting URL: https://qr.fastools.xyz/

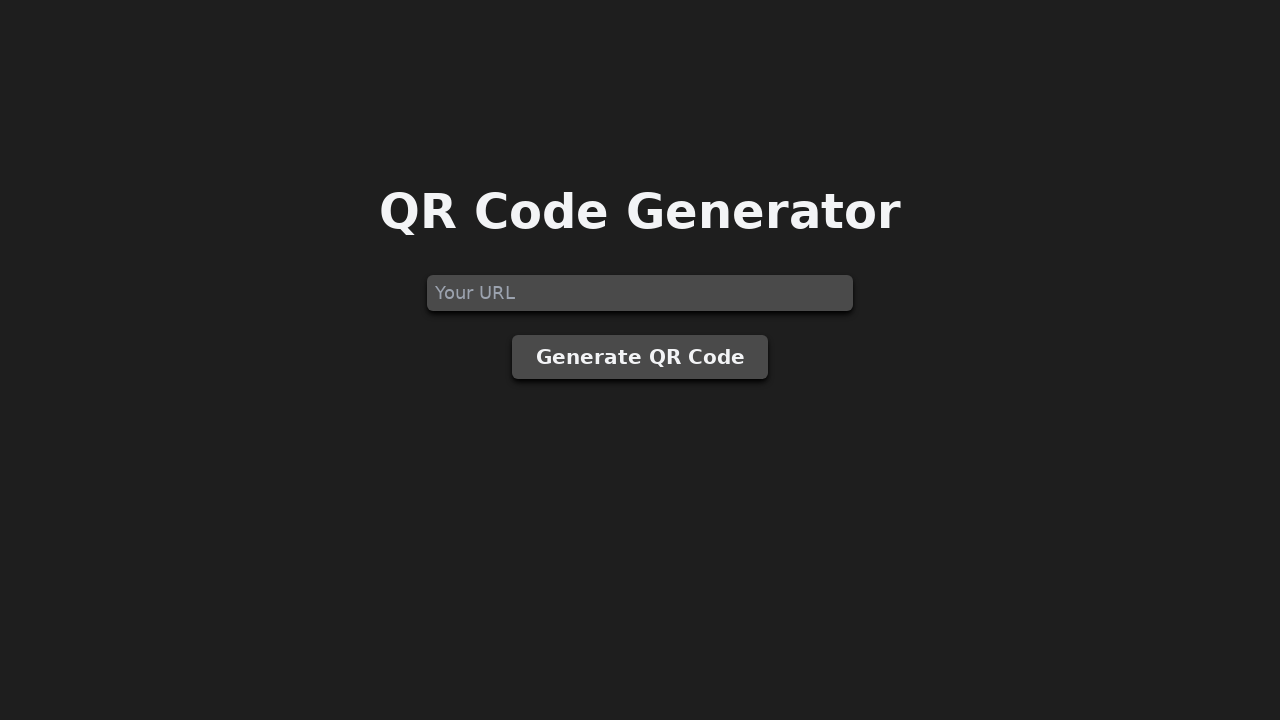

URL input field loaded
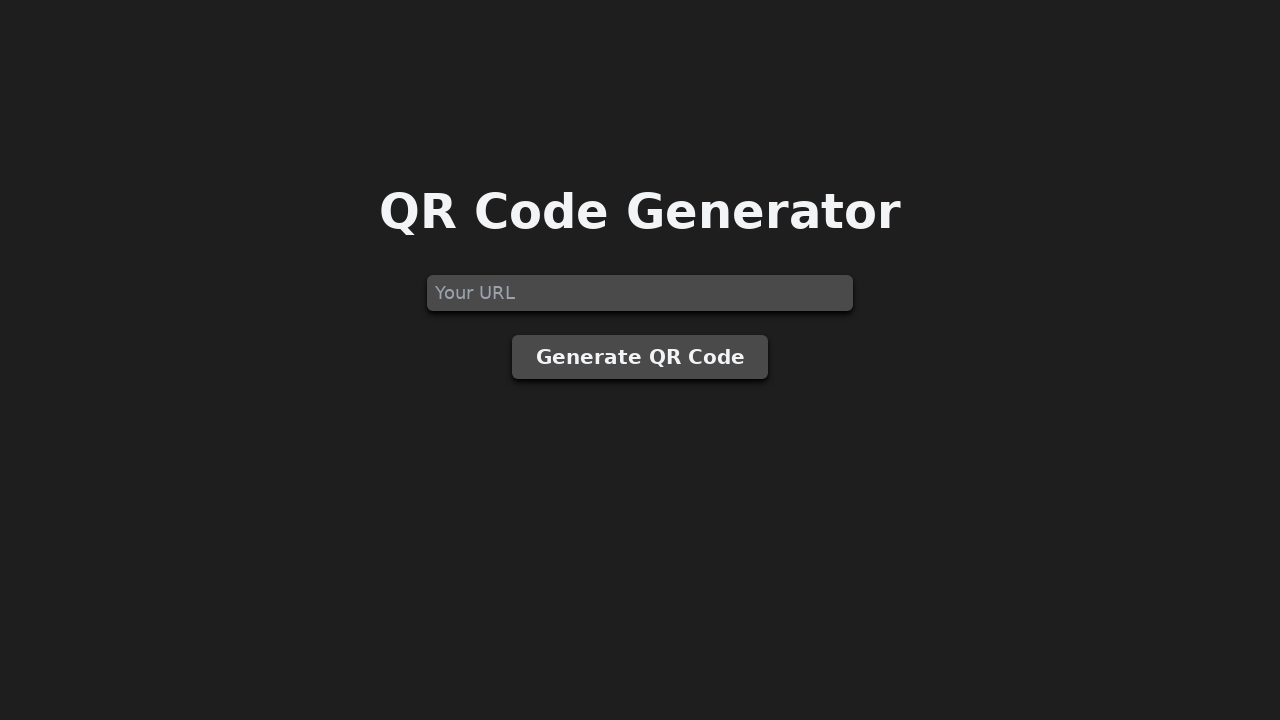

Filled URL input field with 'https://www.selenium.dev/' on #url
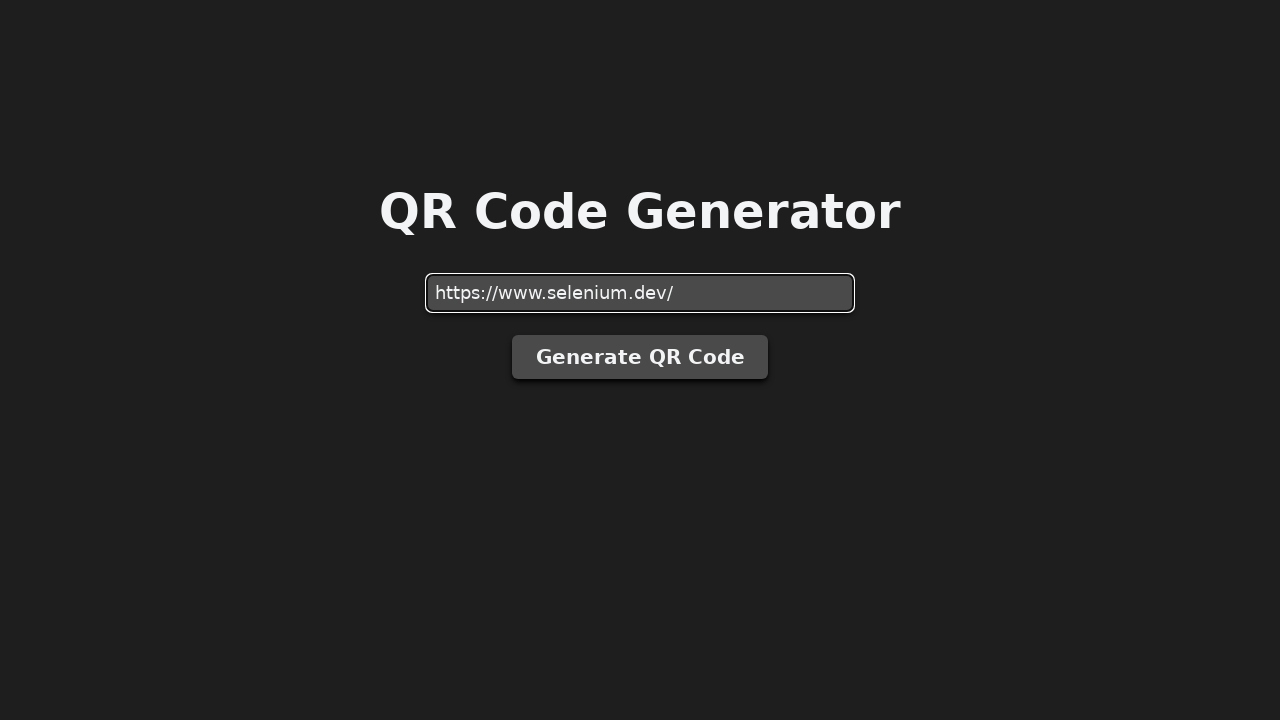

Clicked Generate QR Code button at (640, 357) on xpath=//button[contains(text(), 'Generate QR Code')]
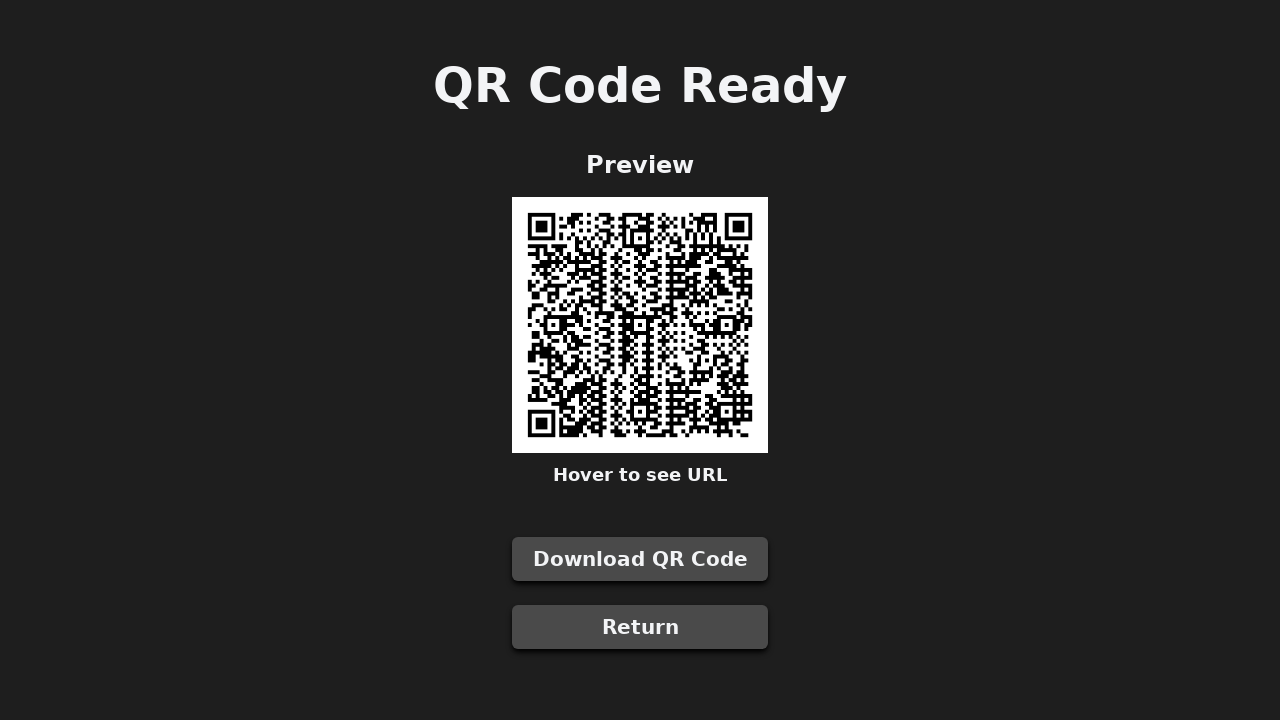

Clicked Download QR Code button at (640, 559) on xpath=//button[contains(text(), 'Download QR Code')]
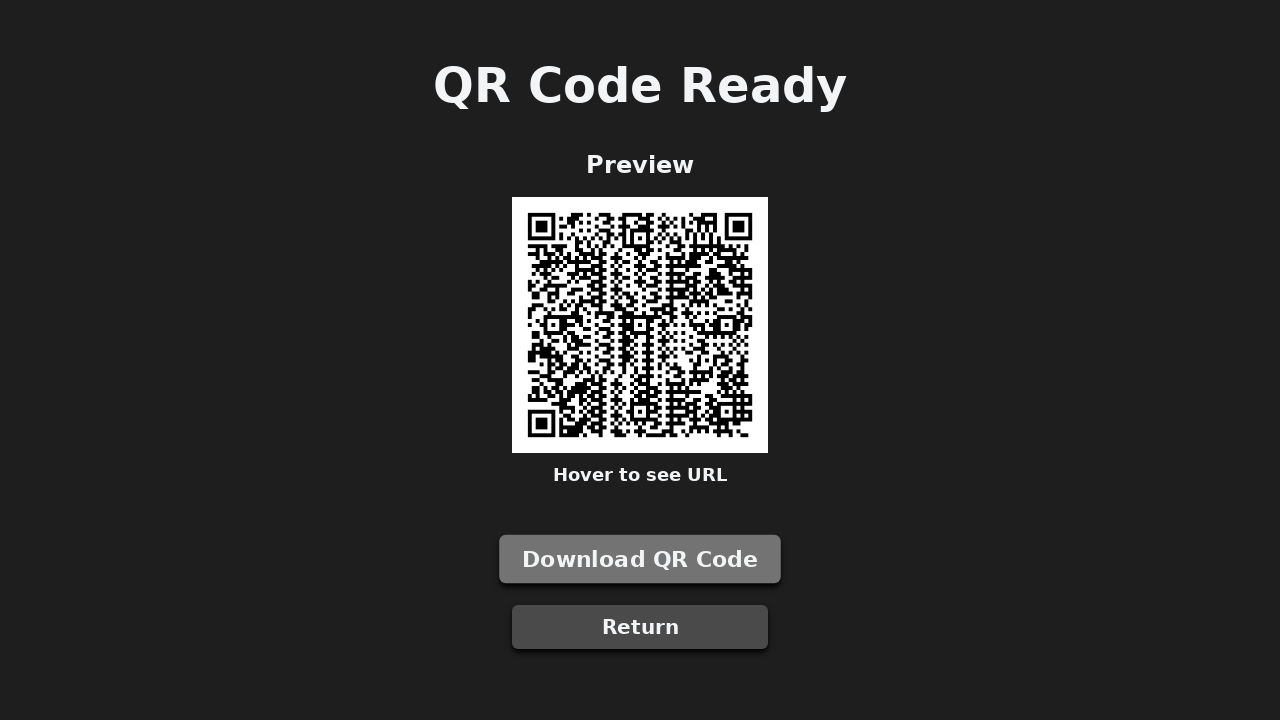

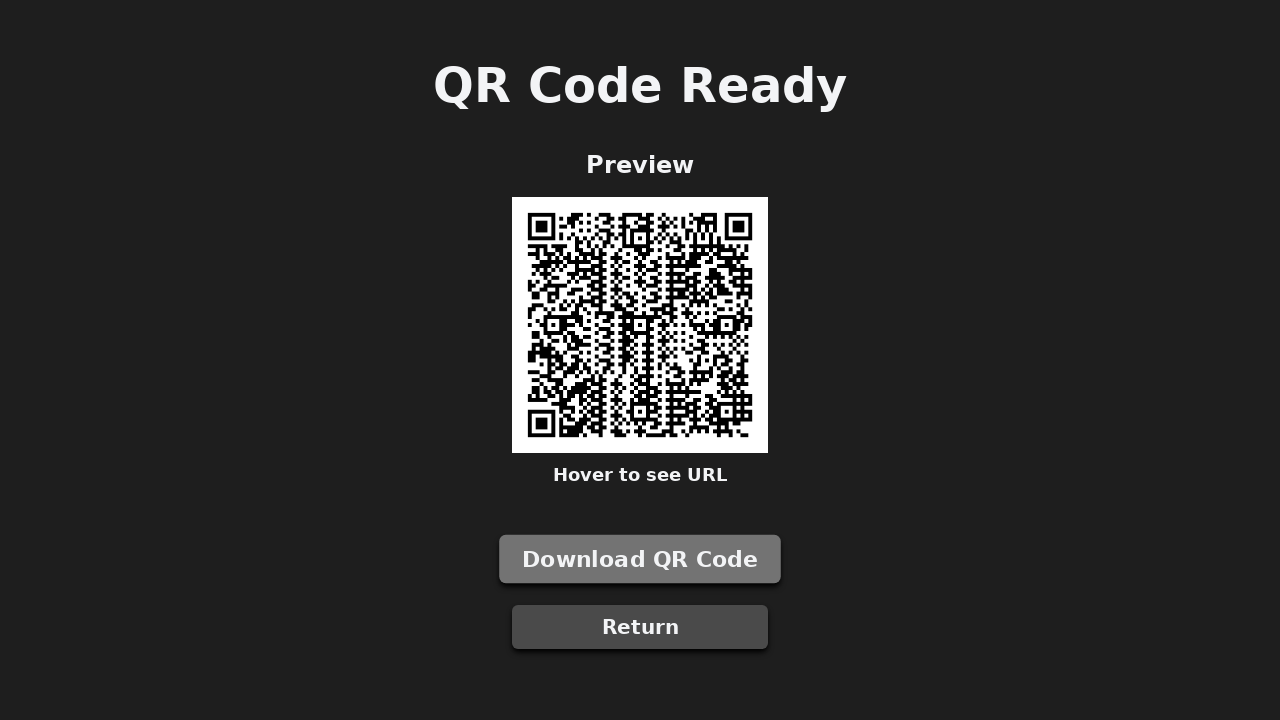